Tests checkbox toggle functionality by clicking a checkbox to select it, then clicking again to unselect it on a Selenium practice page.

Starting URL: https://www.tutorialspoint.com/selenium/practice/selenium_automation_practice.php

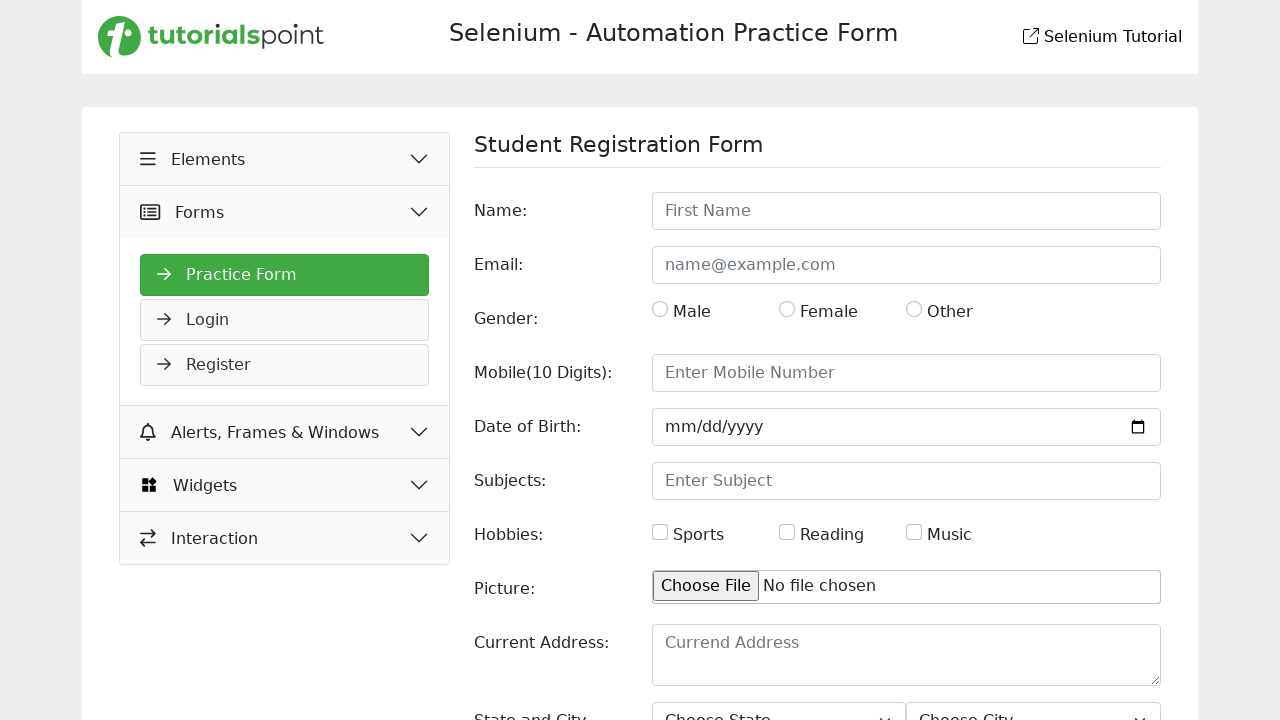

Page fully loaded
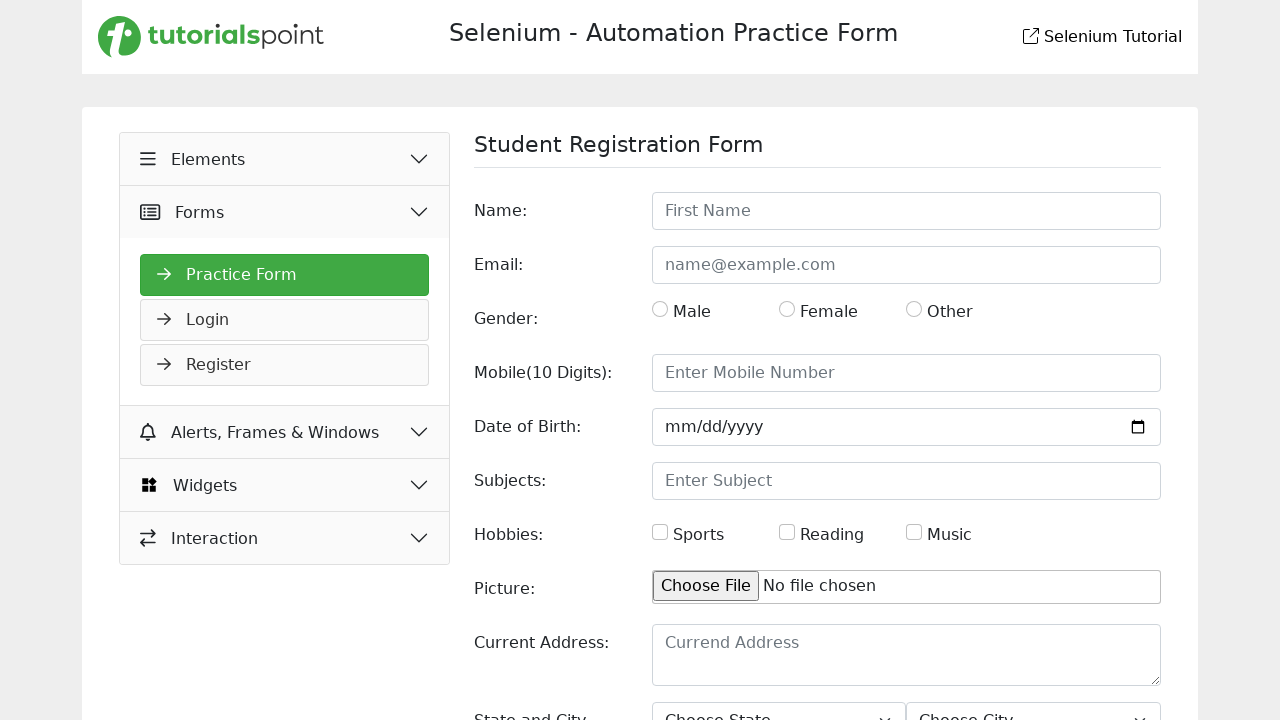

Located hobbies checkbox element by XPath
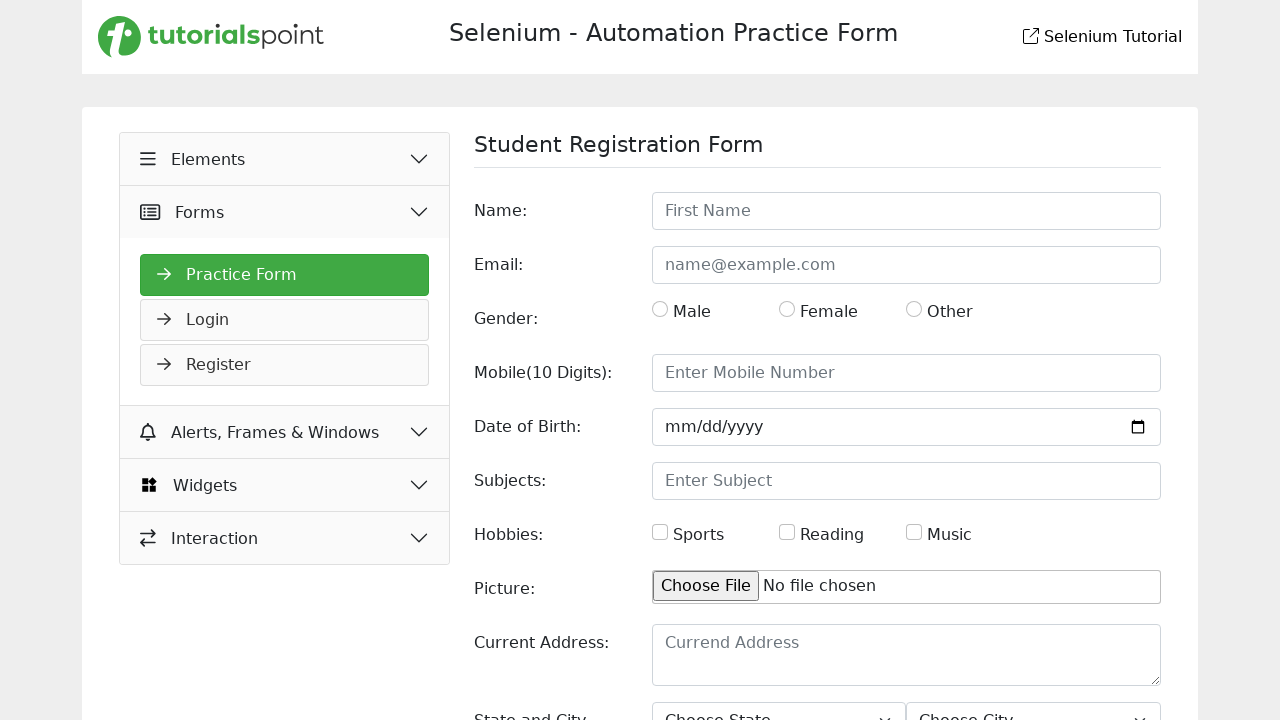

Clicked hobbies checkbox to select it at (660, 532) on xpath=//input[@id='hobbies']
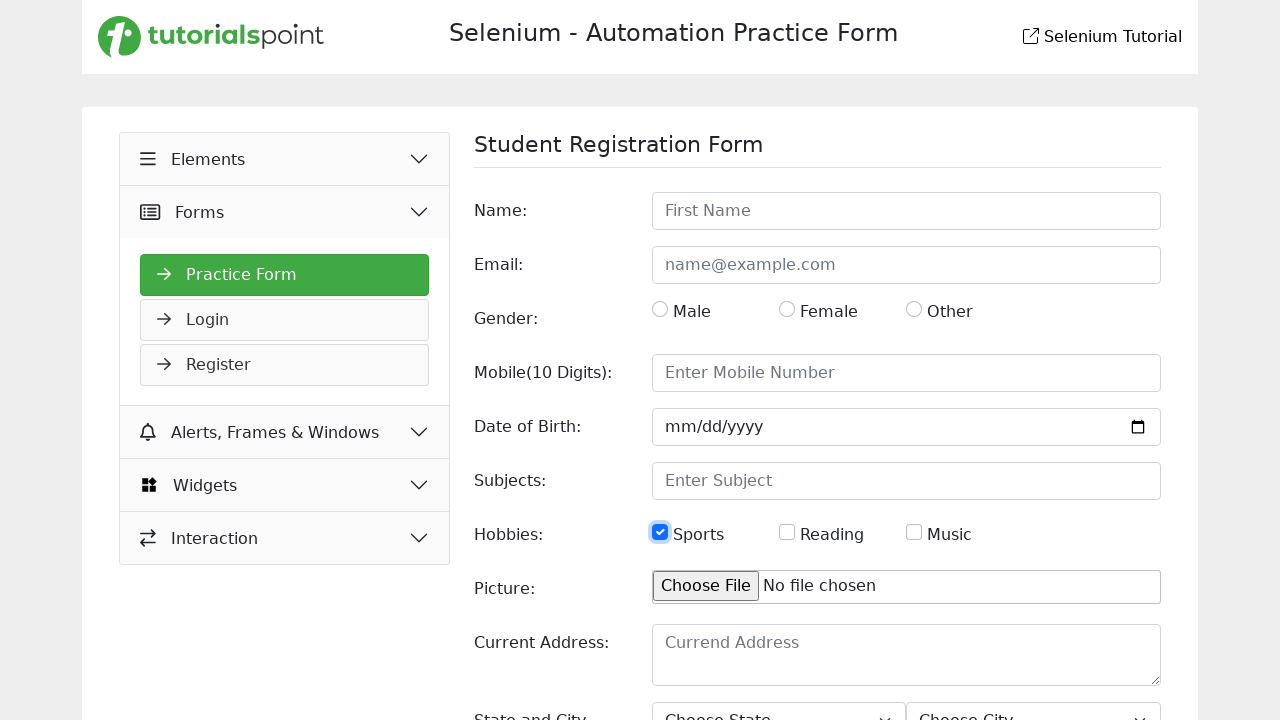

Waited 2 seconds to observe checked state
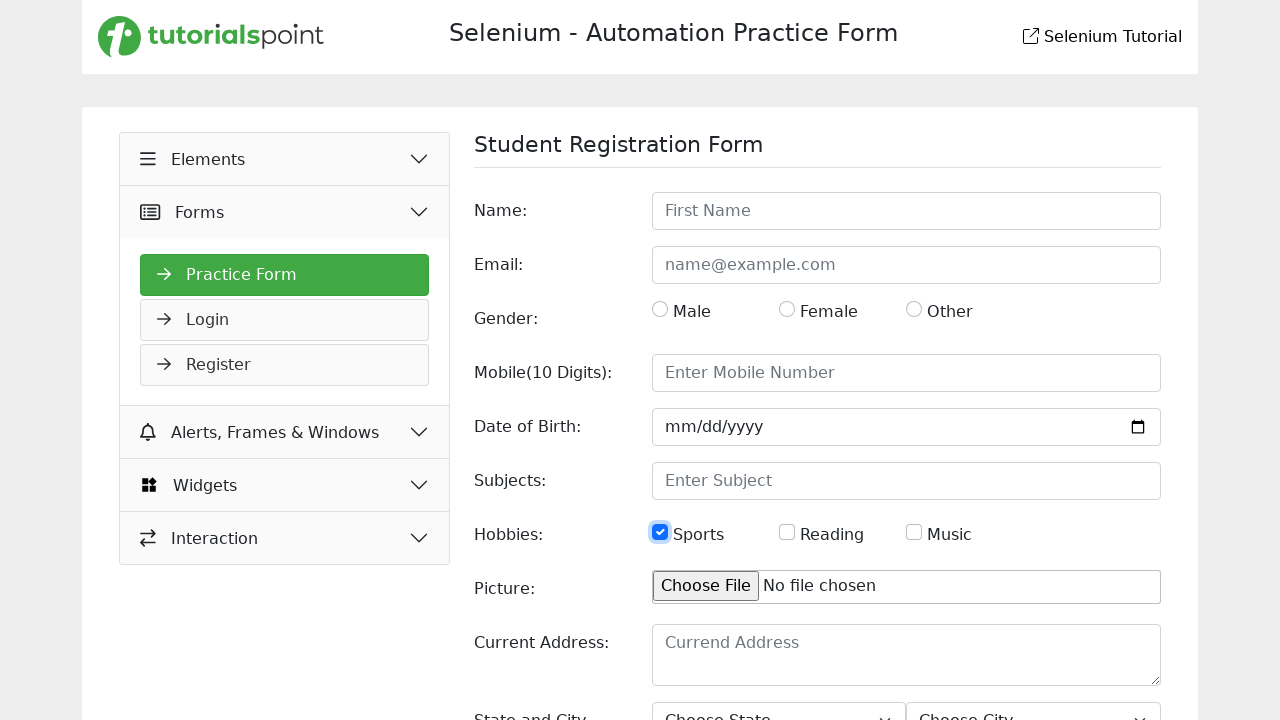

Clicked hobbies checkbox again to deselect it at (660, 532) on xpath=//input[@id='hobbies']
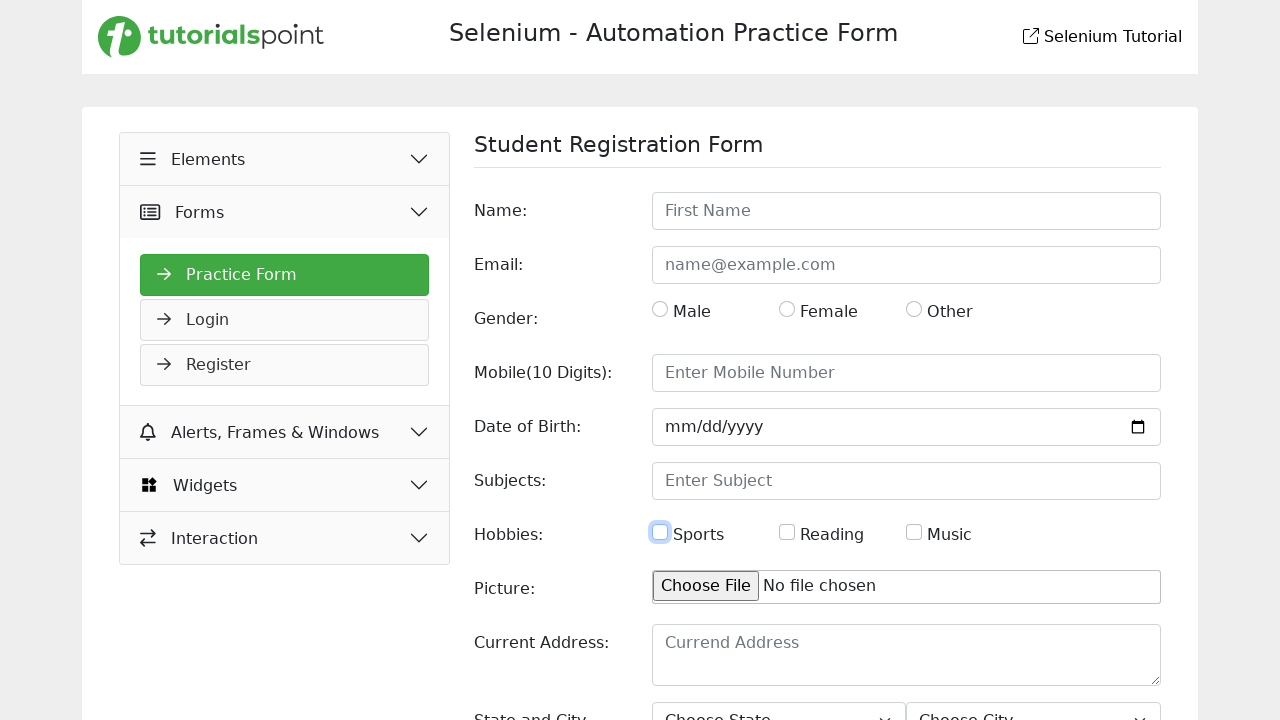

Waited 2 seconds to observe unchecked state
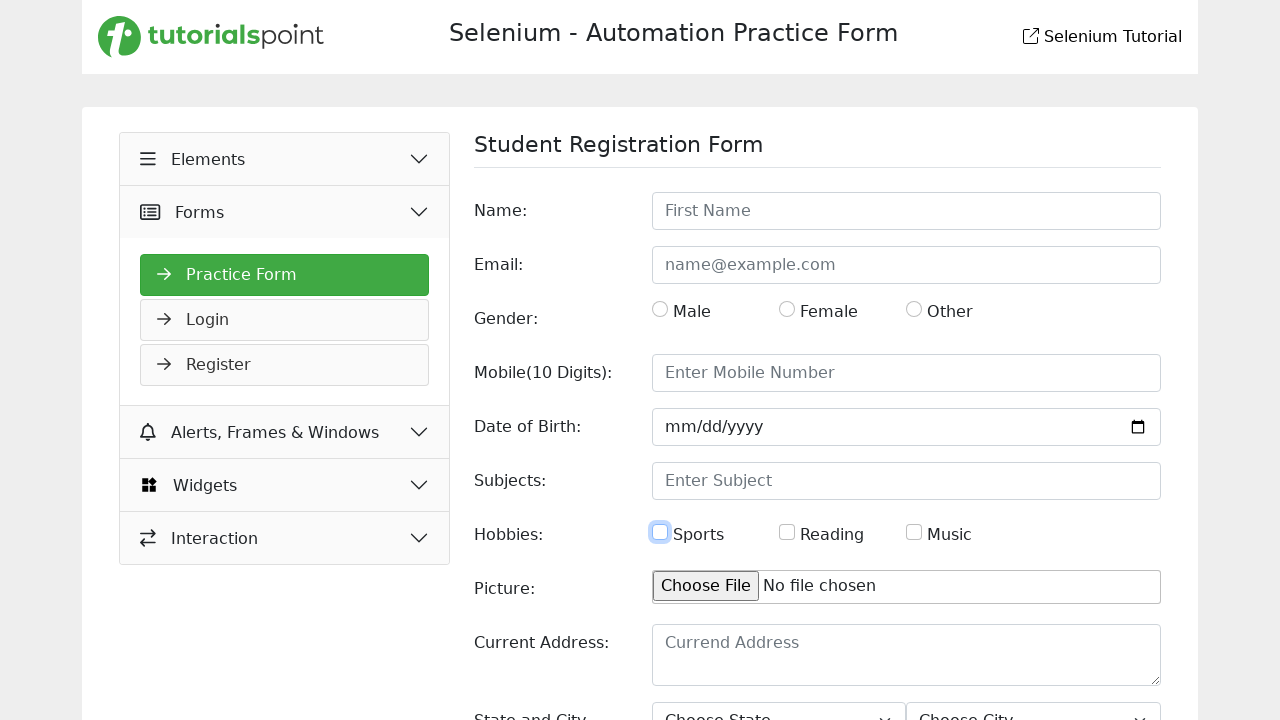

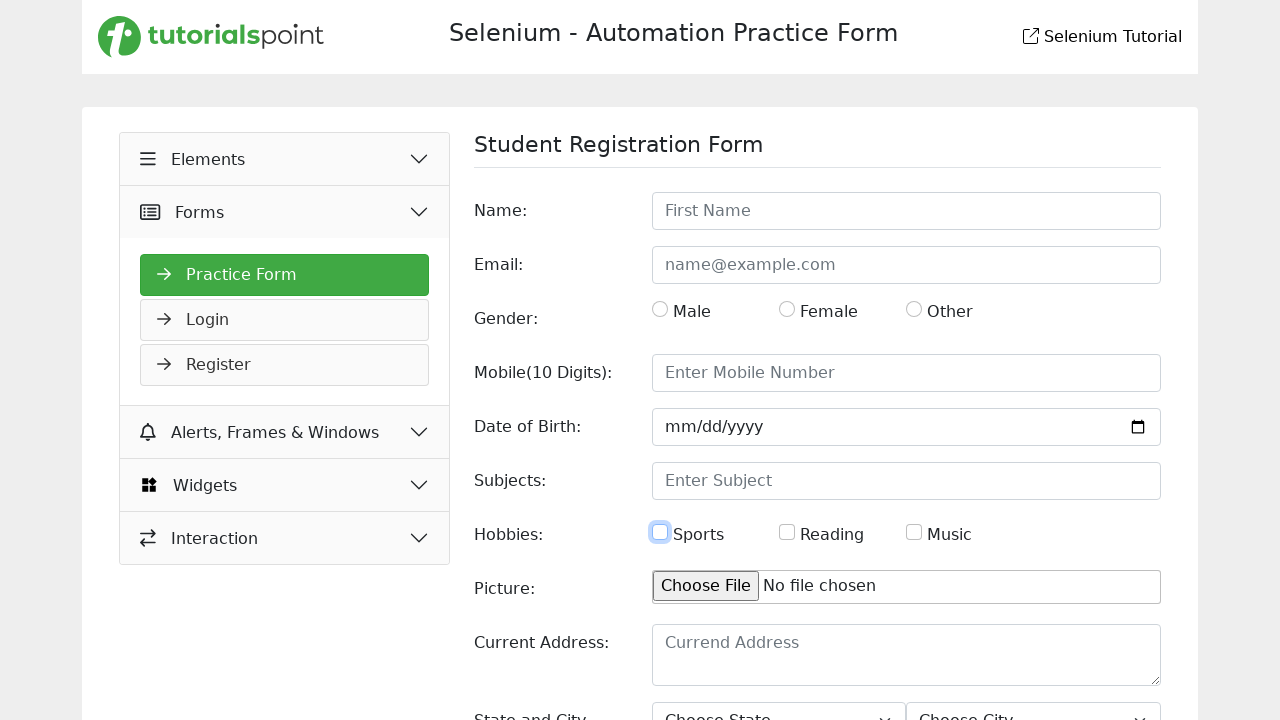